Navigates to an anti-spider test page and waits for item elements to load, verifying that the page renders dynamic content successfully.

Starting URL: https://antispider3.scrape.center/

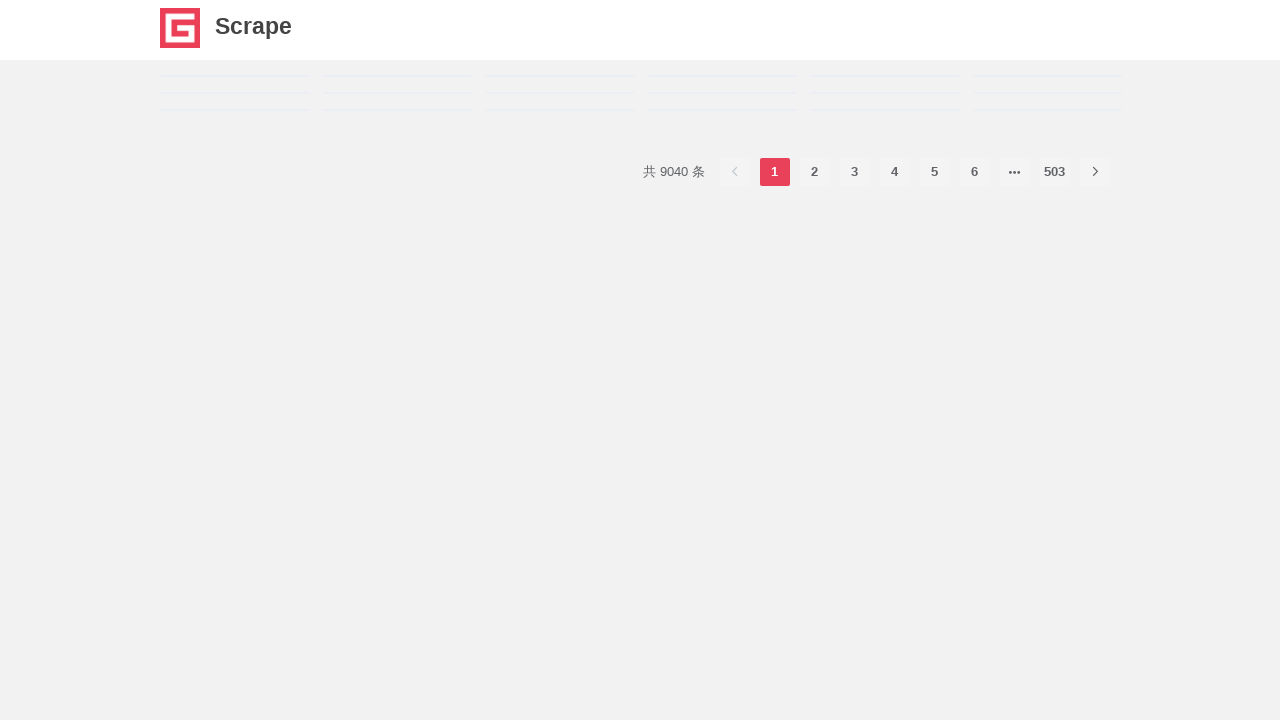

Waited for item elements to attach to the page
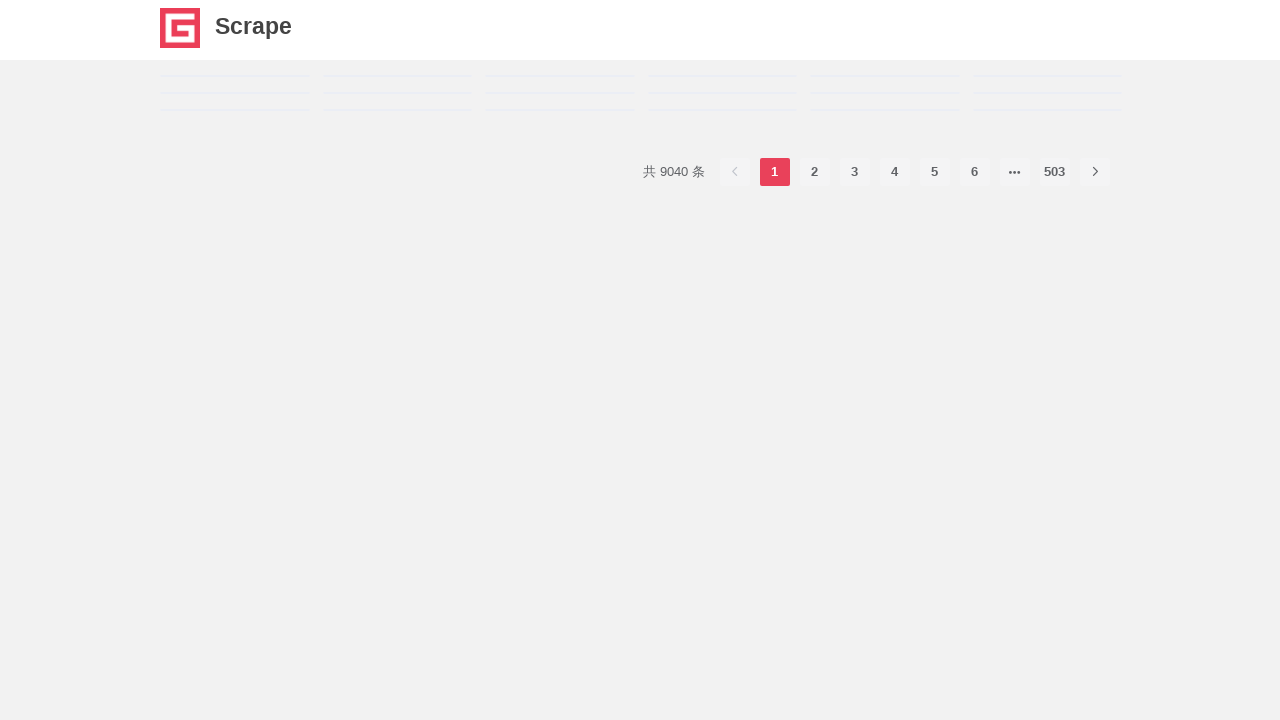

Verified that name elements are present within items
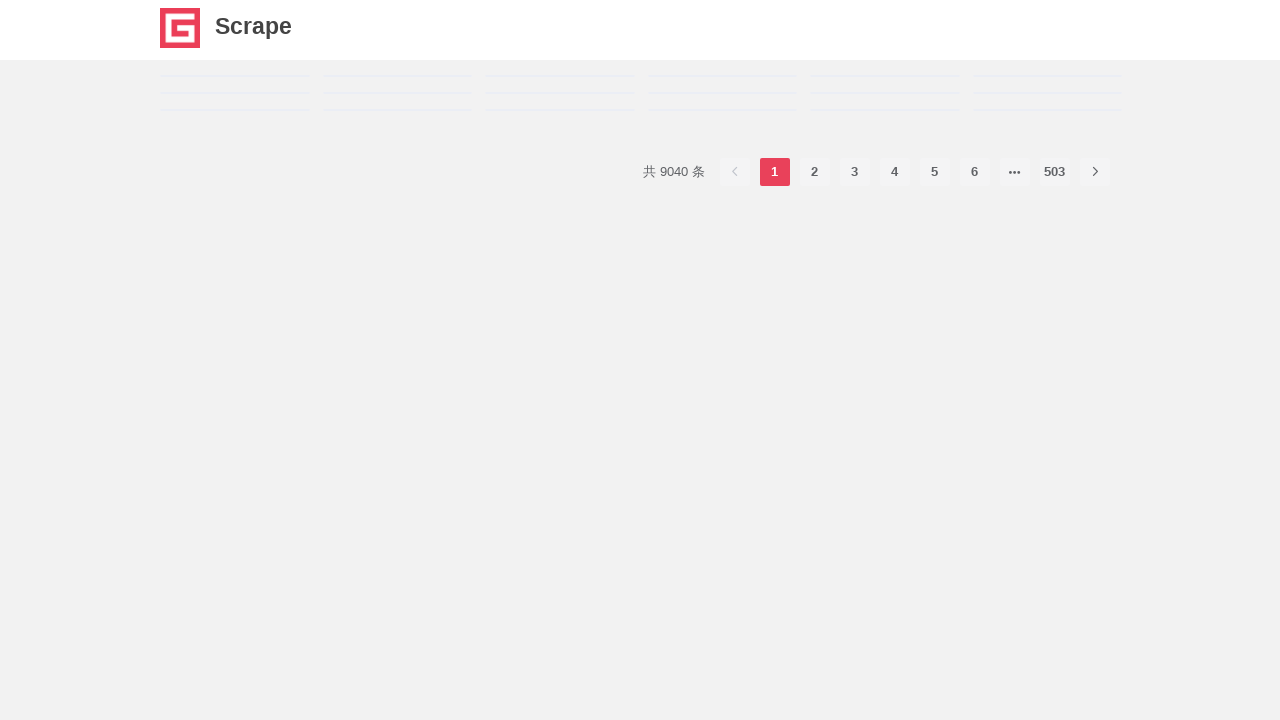

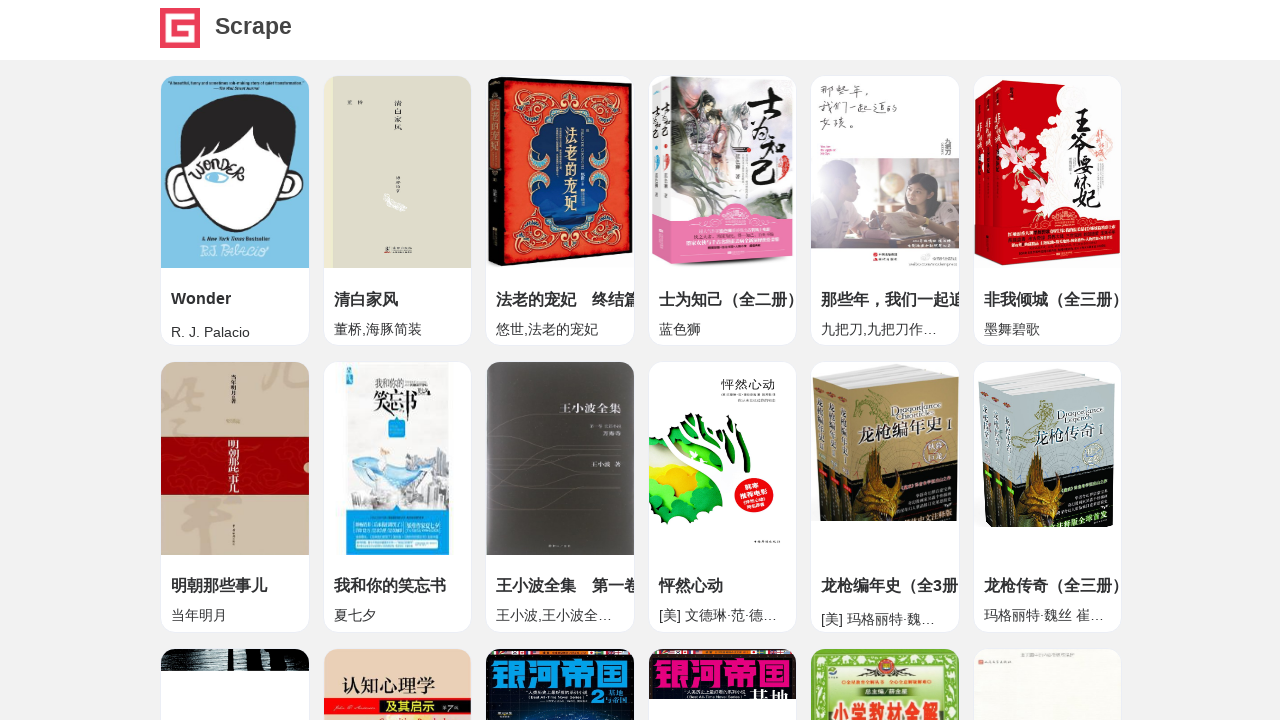